Tests adding todo items by filling the input field and pressing Enter, then verifying the items appear in the list

Starting URL: https://demo.playwright.dev/todomvc

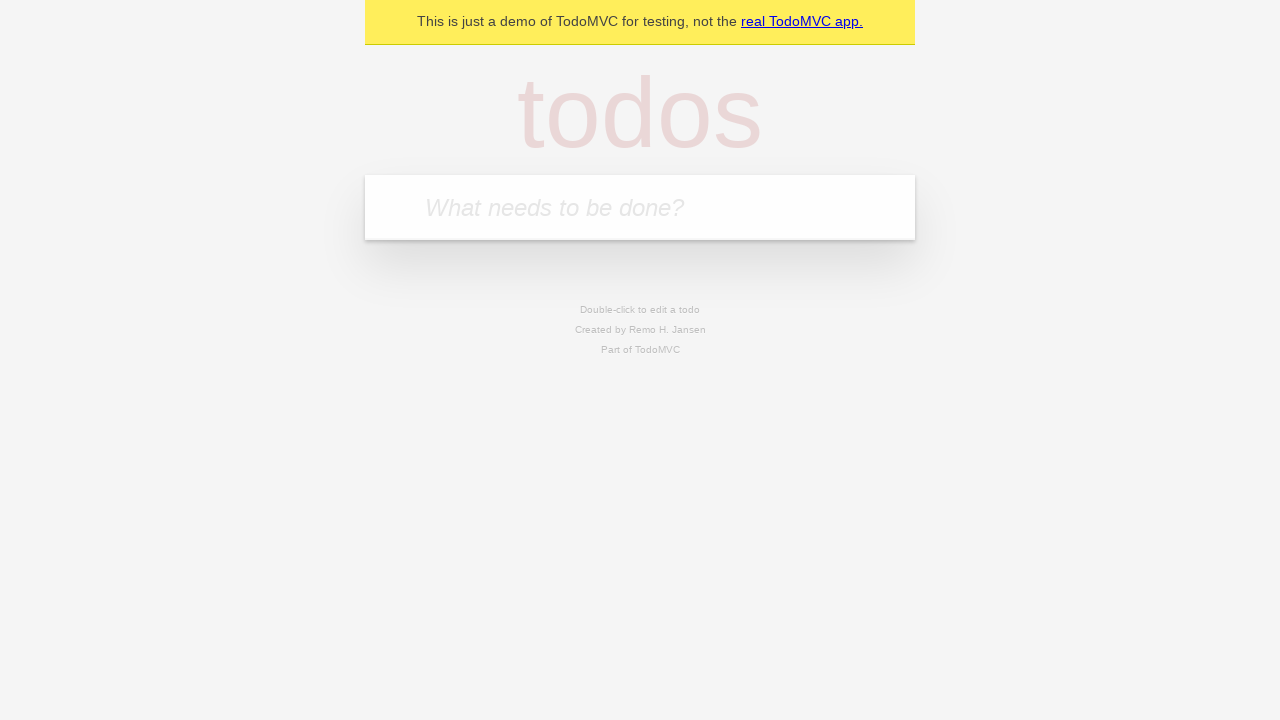

Filled todo input field with 'buy some cheese' on internal:attr=[placeholder="What needs to be done?"i]
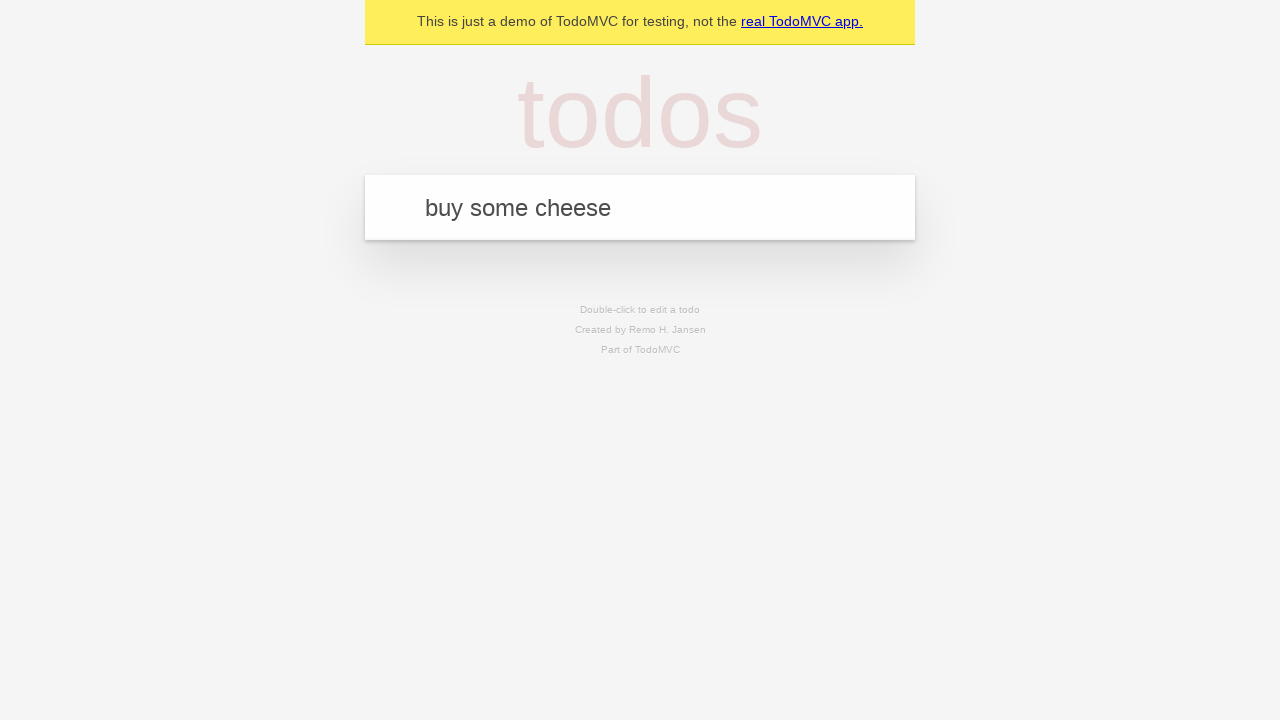

Pressed Enter to create first todo item on internal:attr=[placeholder="What needs to be done?"i]
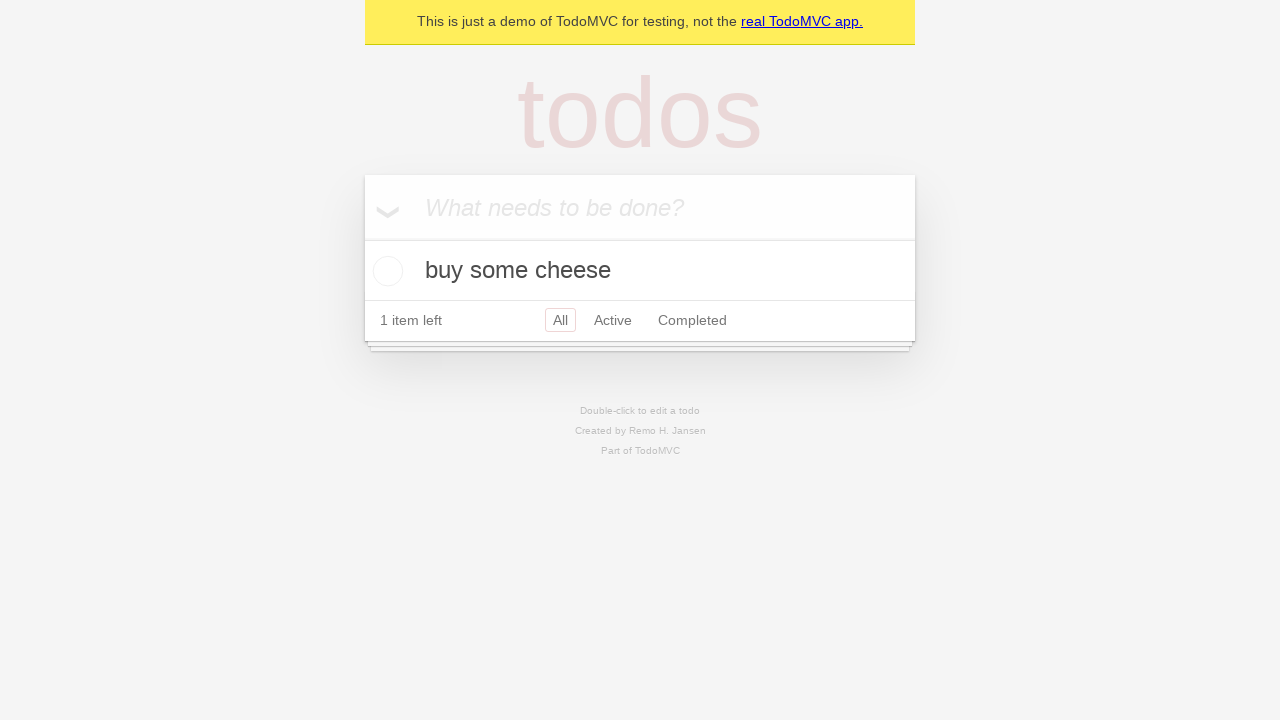

First todo item appeared in the list
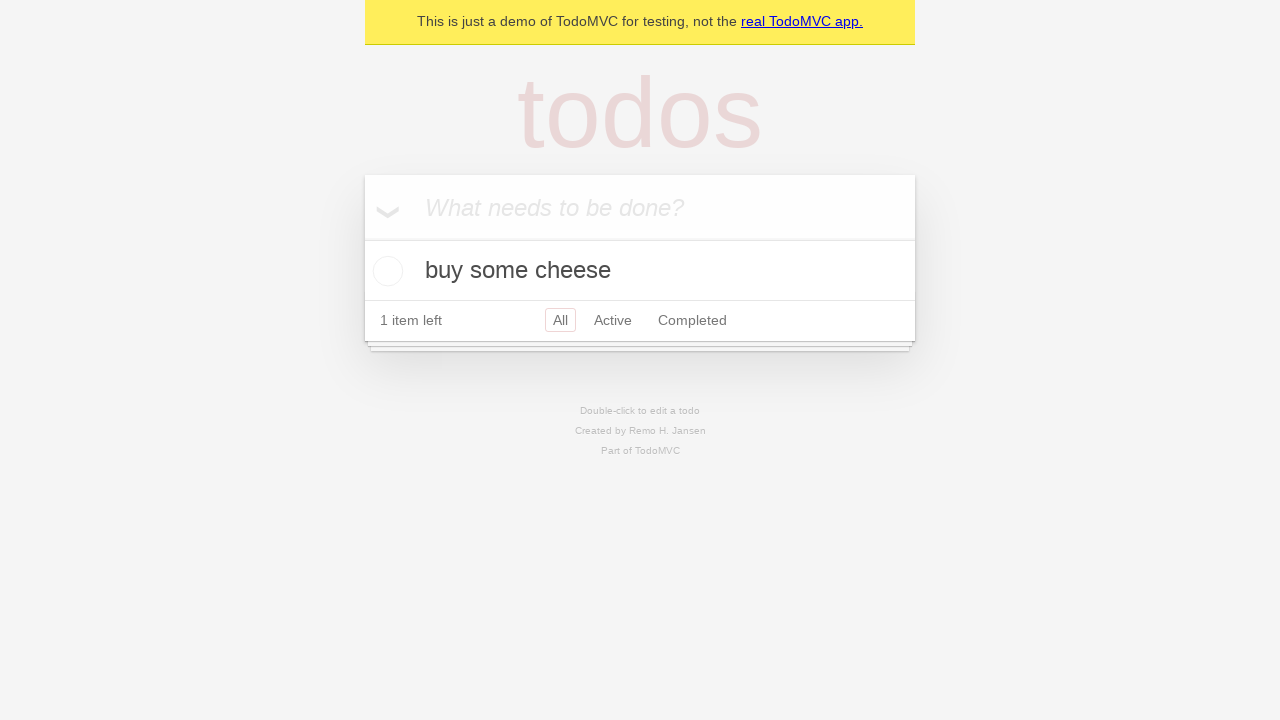

Filled todo input field with 'feed the cat' on internal:attr=[placeholder="What needs to be done?"i]
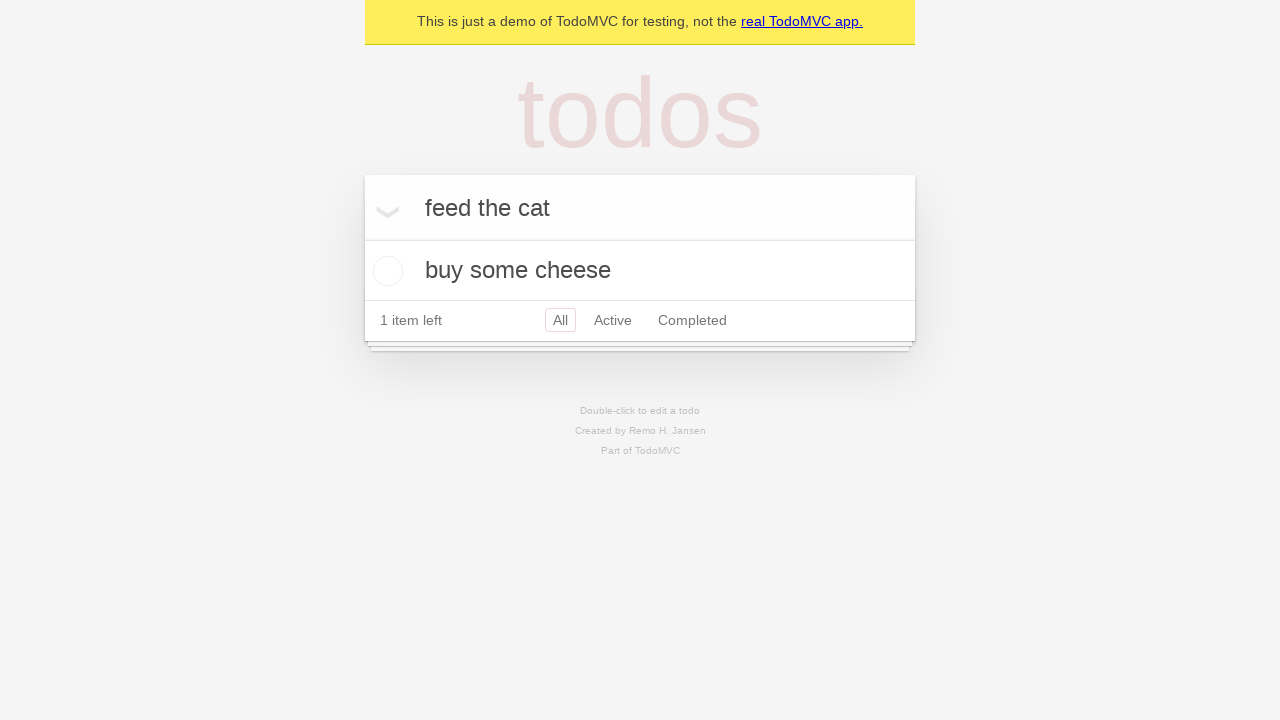

Pressed Enter to create second todo item on internal:attr=[placeholder="What needs to be done?"i]
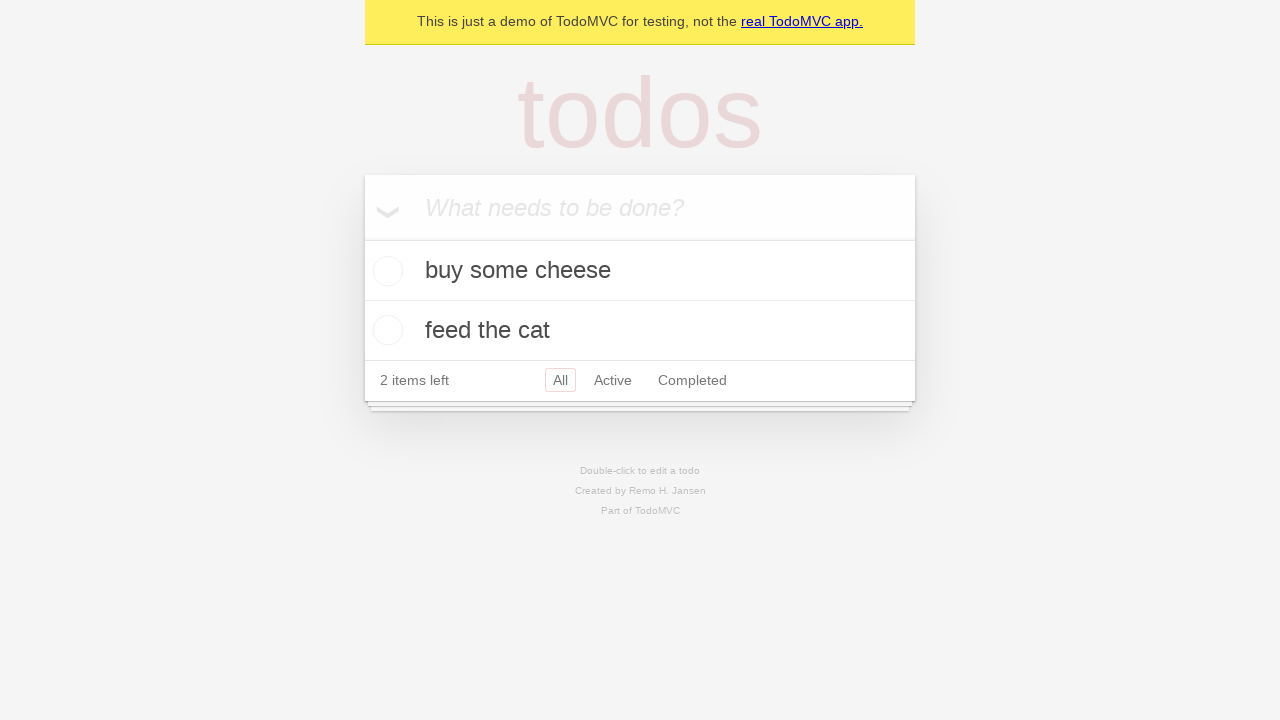

Verified both todo items are displayed in the list
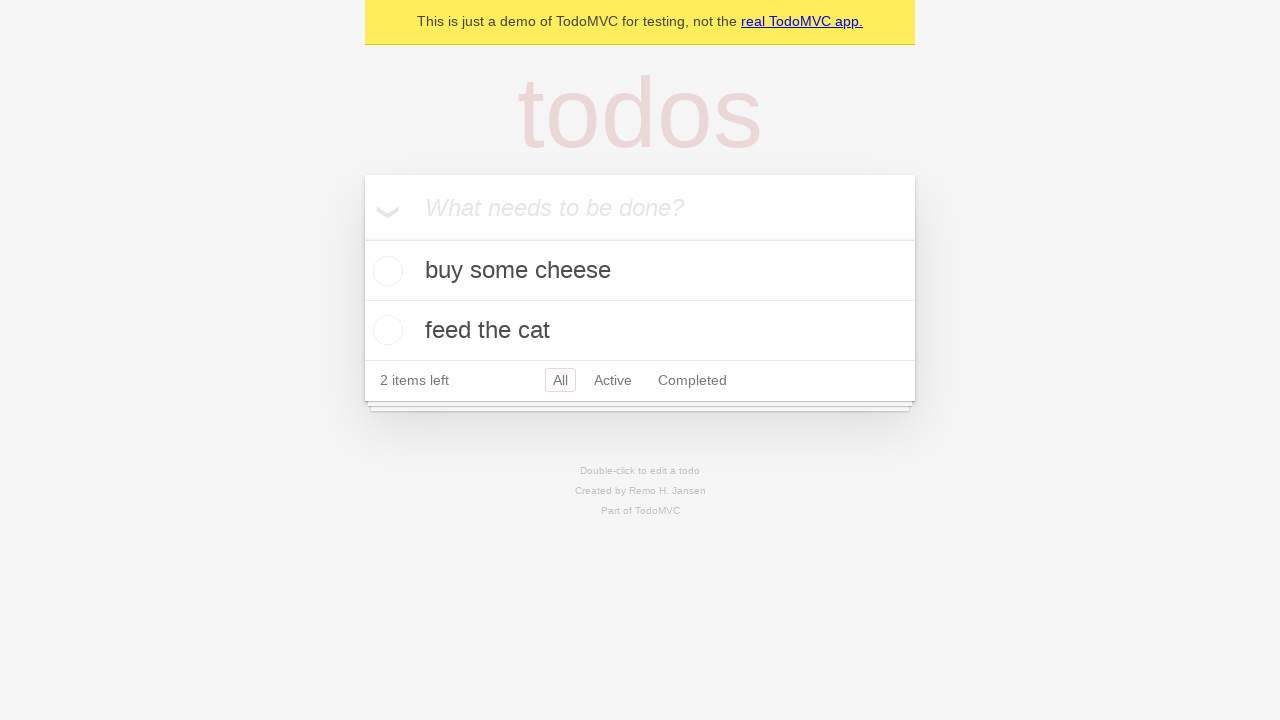

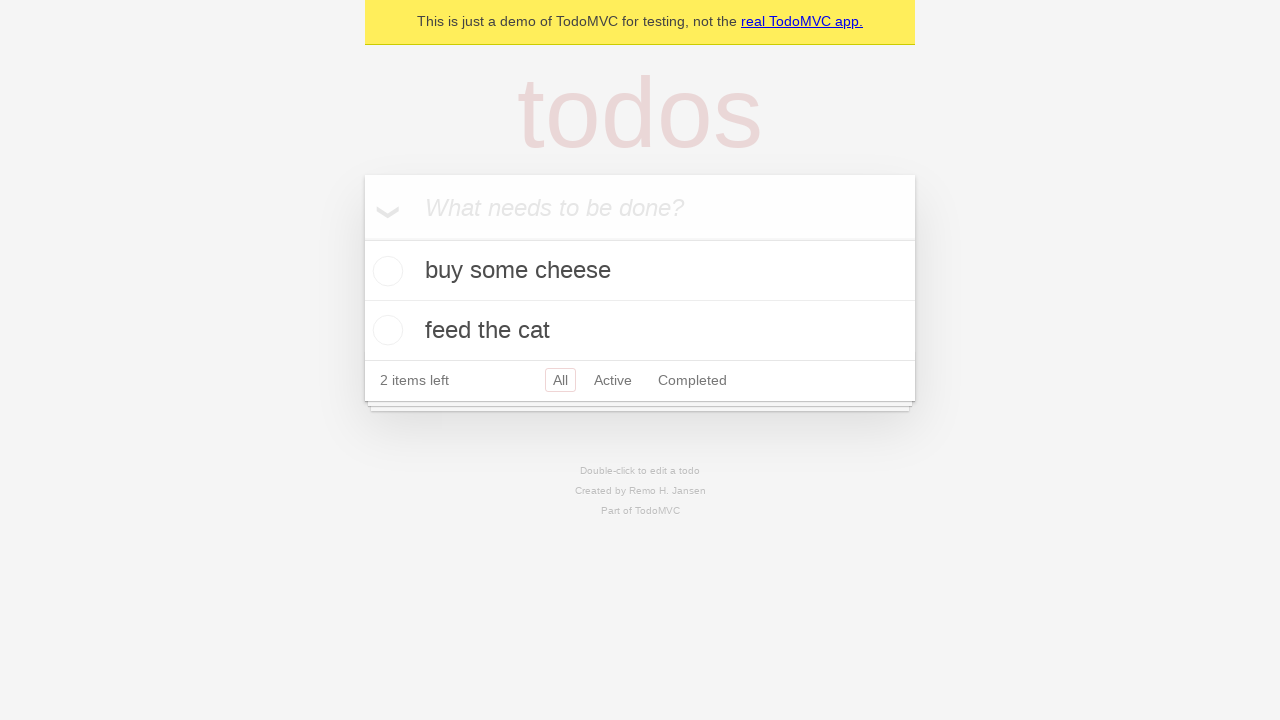